Navigates to a page, clicks a link with text calculated from a mathematical formula, fills out a form with personal information, and submits it

Starting URL: http://suninjuly.github.io/find_link_text

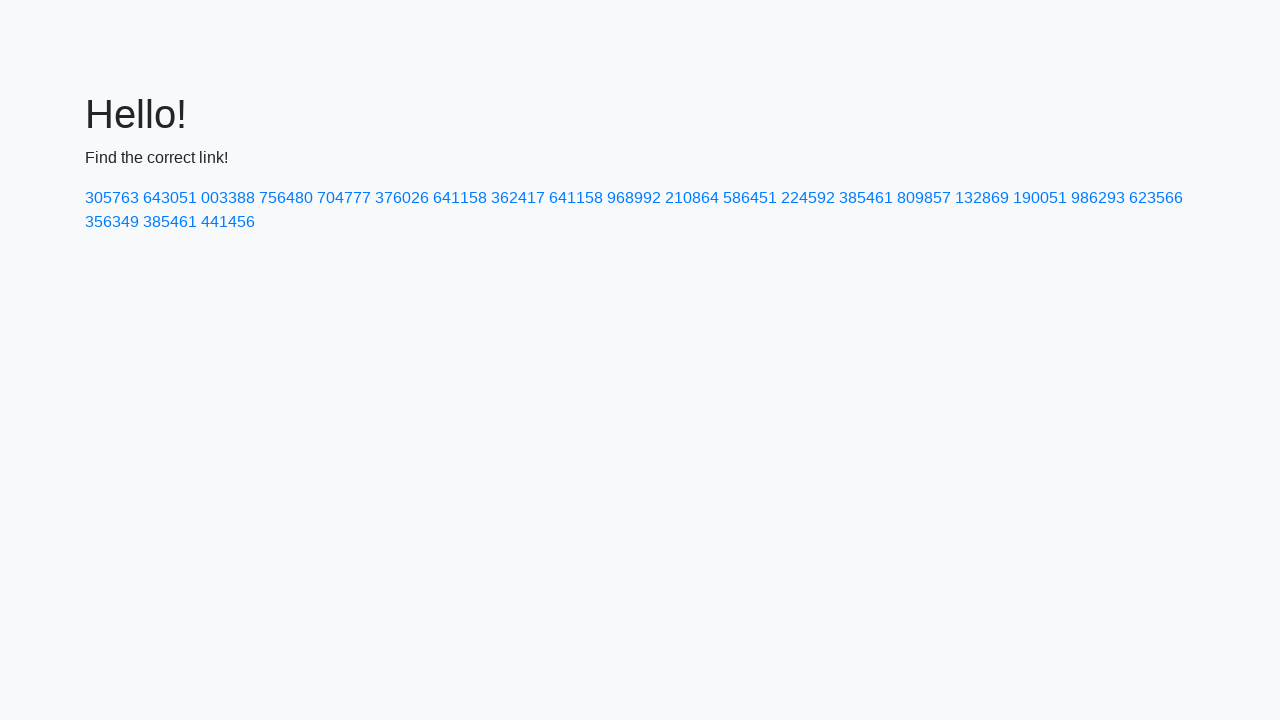

Clicked link with calculated text '224592' at (808, 198) on a:has-text("224592")
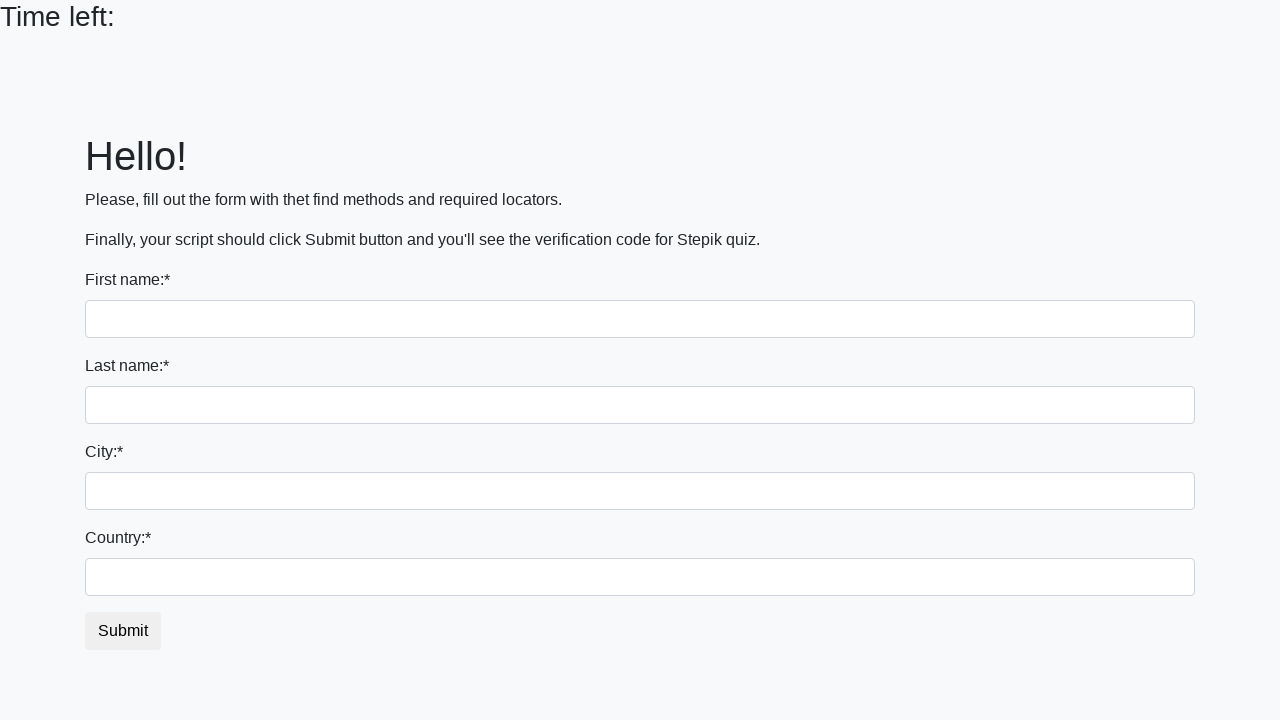

Filled first name field with 'Ivan' on input[name="first_name"]
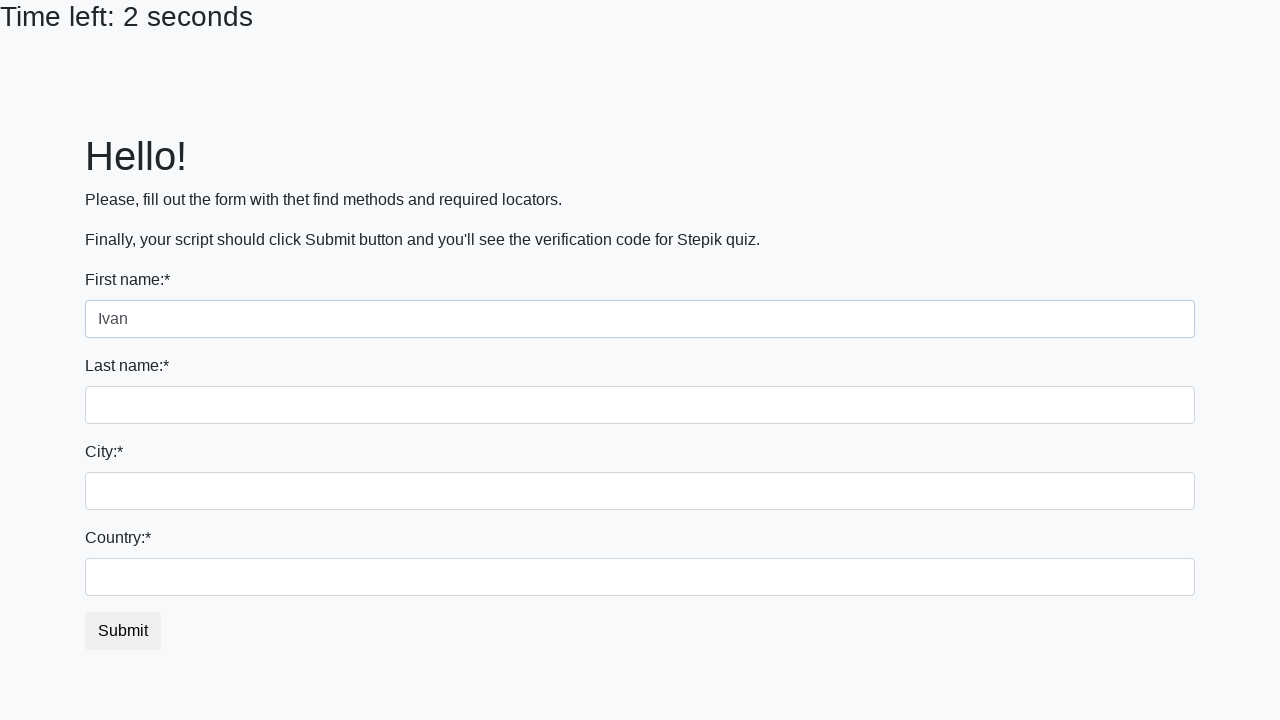

Filled last name field with 'Petrov' on input[name="last_name"]
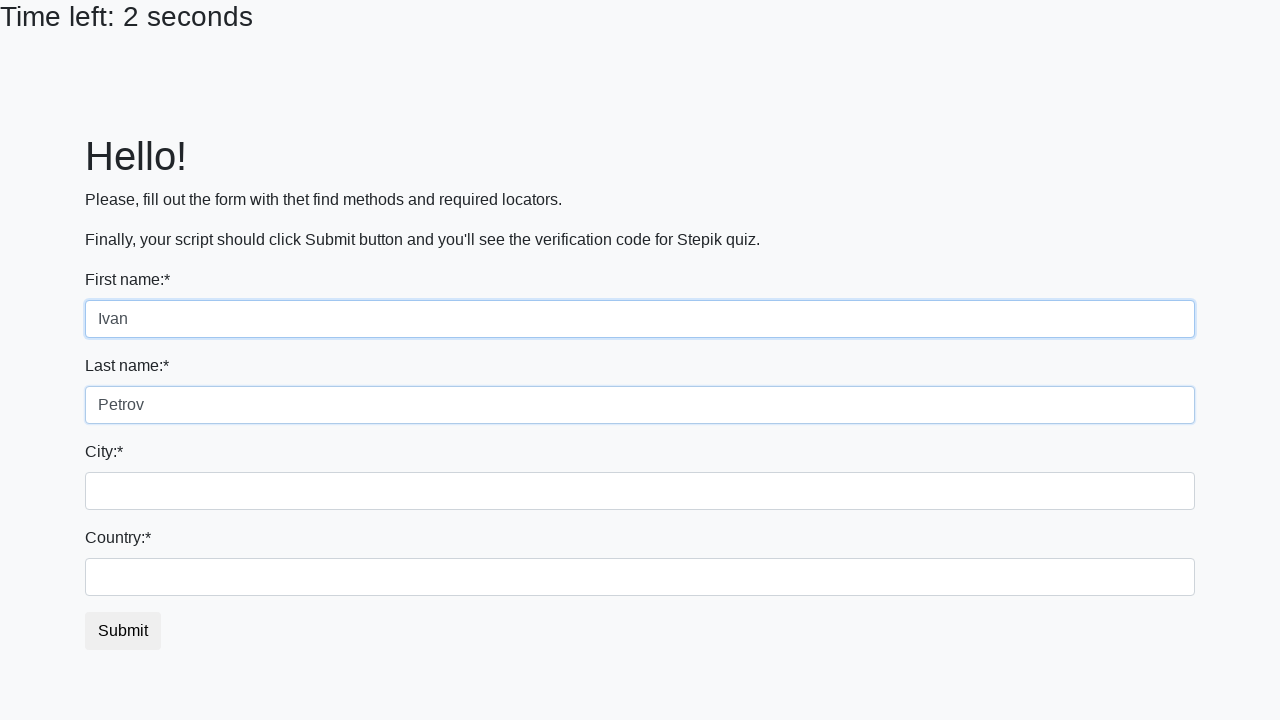

Filled city field with 'Smolensk' on input[name="firstname"]
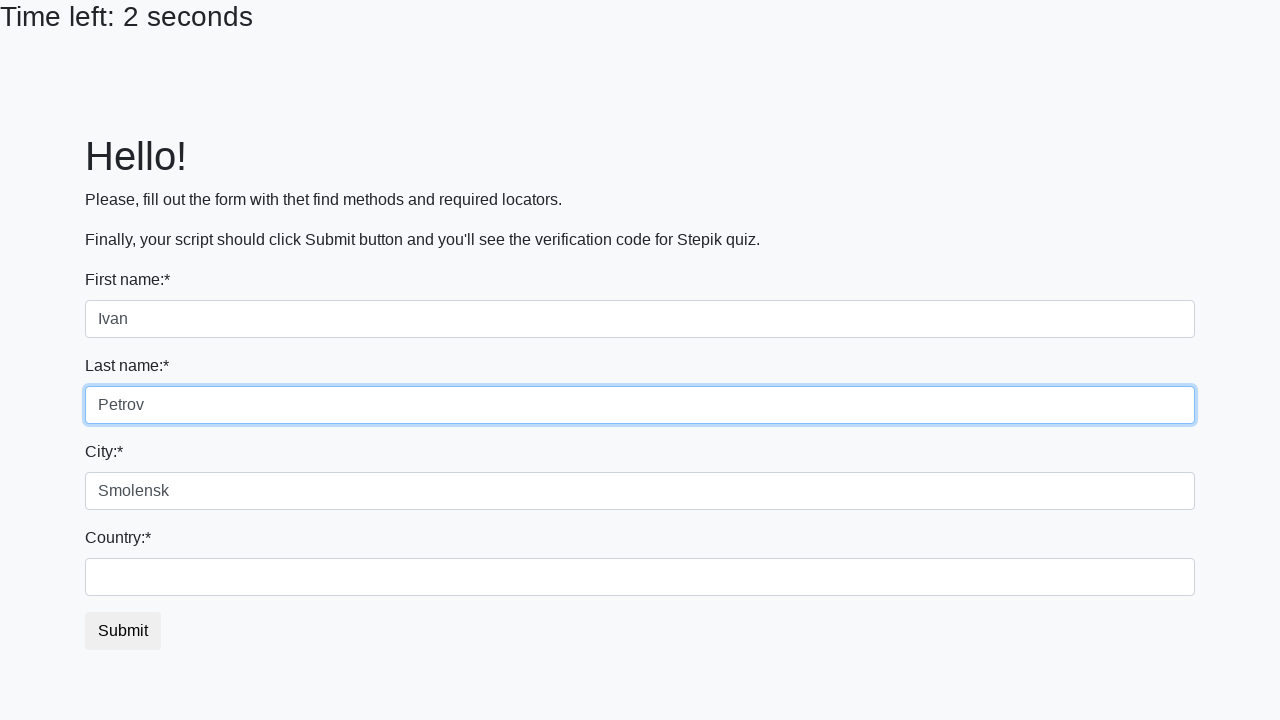

Filled country field with 'Russia' on #country
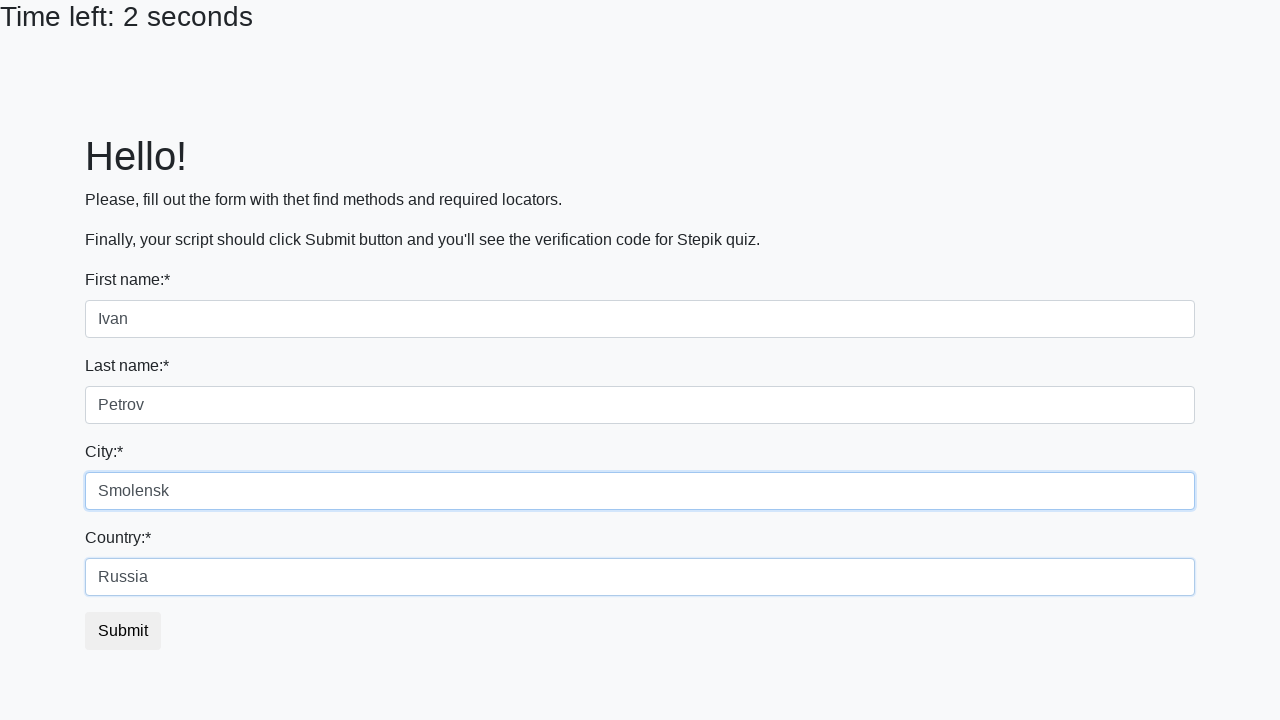

Clicked submit button to complete form submission at (123, 631) on .btn-default
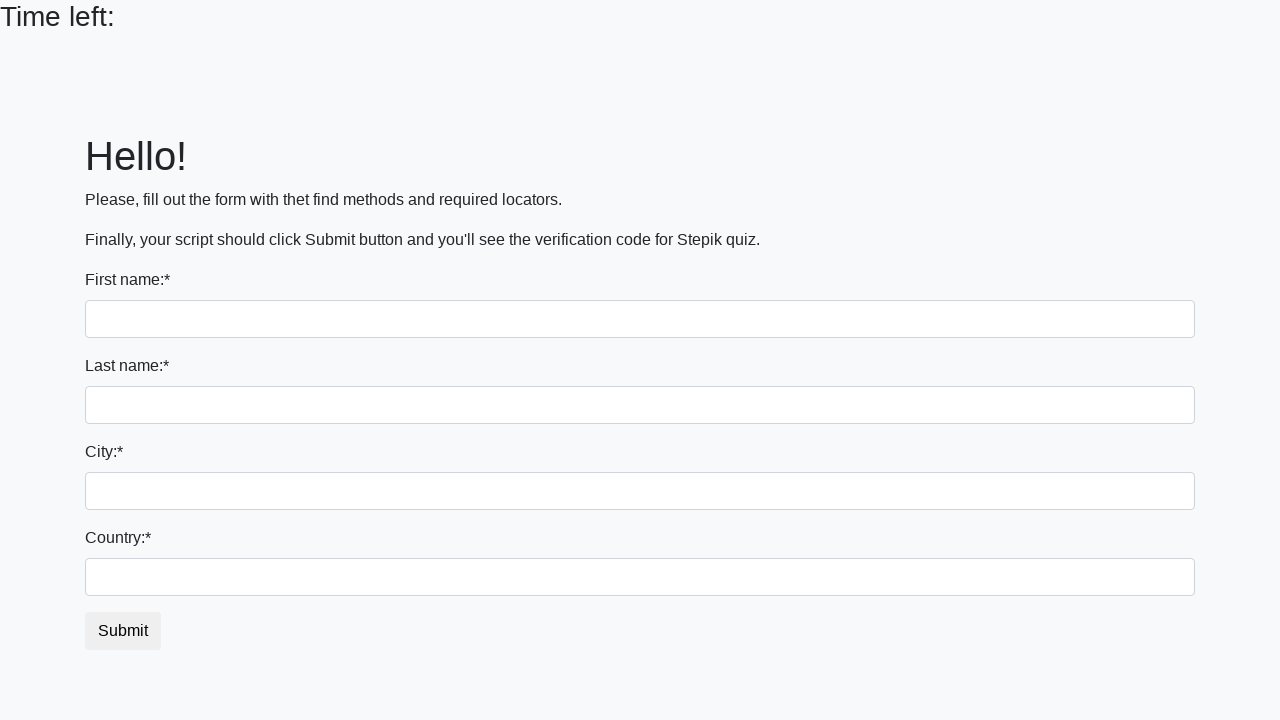

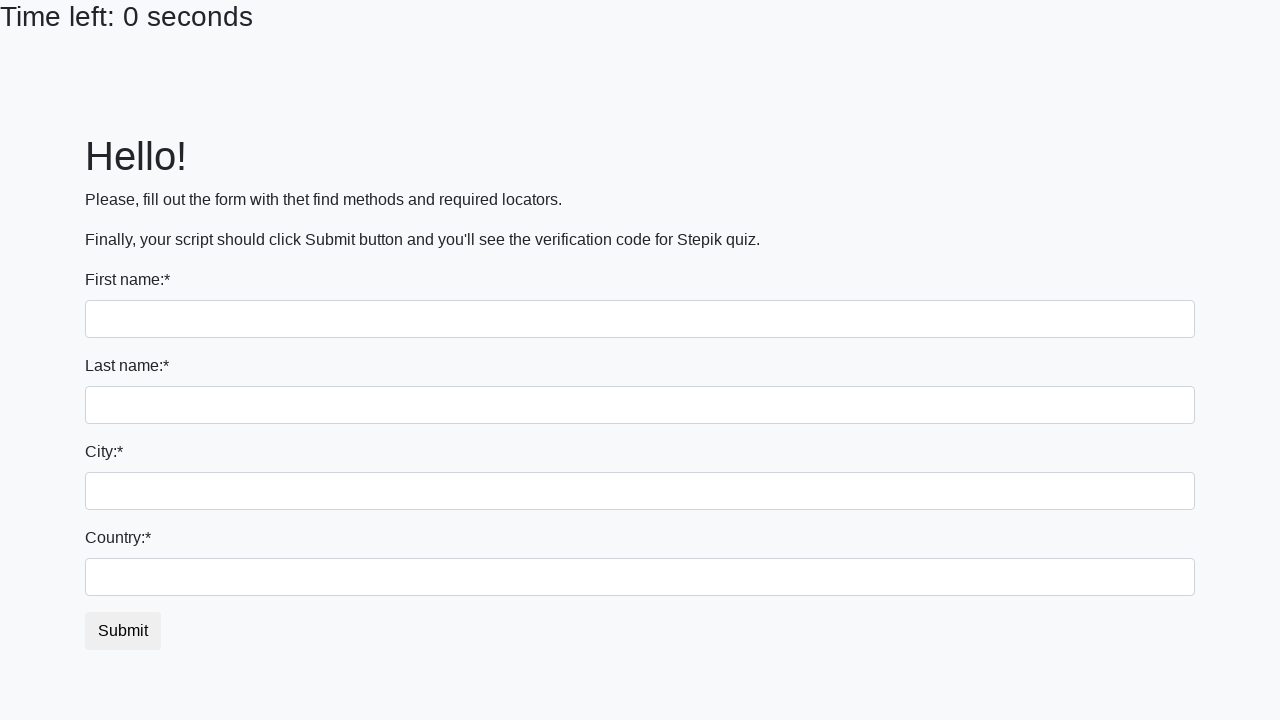